Navigates to RedBus homepage and verifies the page loads successfully

Starting URL: https://www.redbus.in/

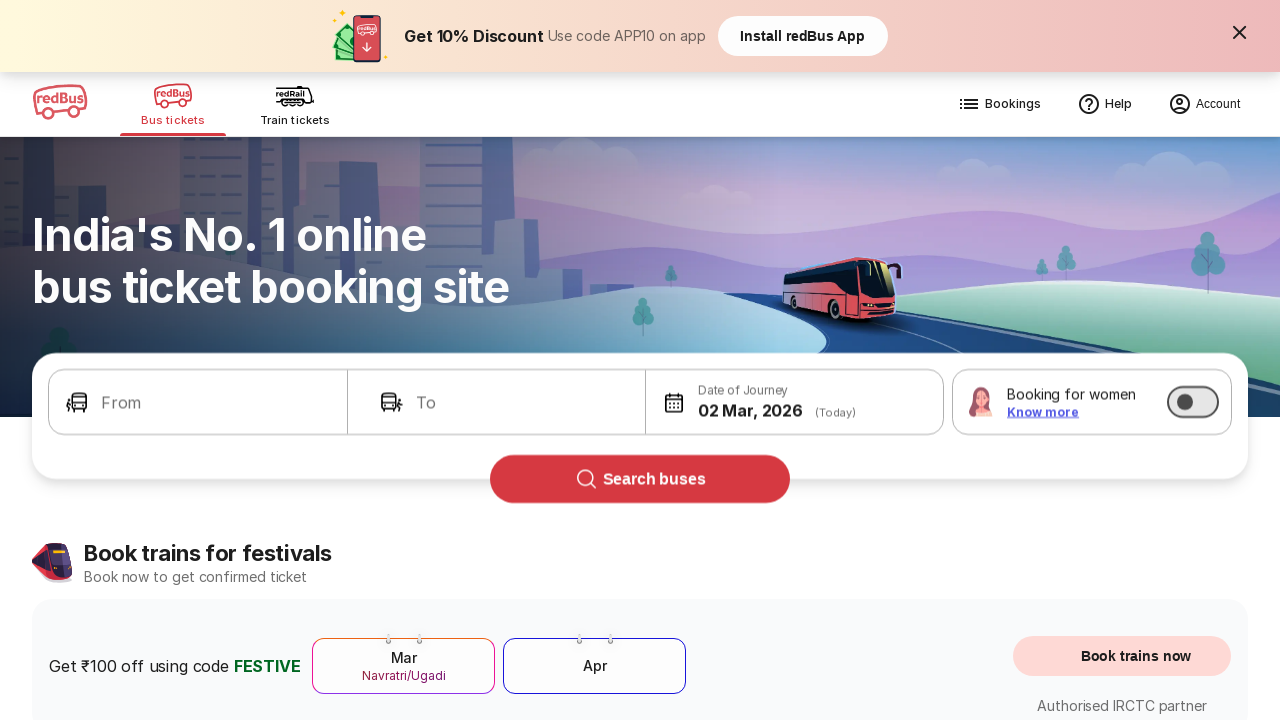

Waited for RedBus homepage to load (DOM content loaded)
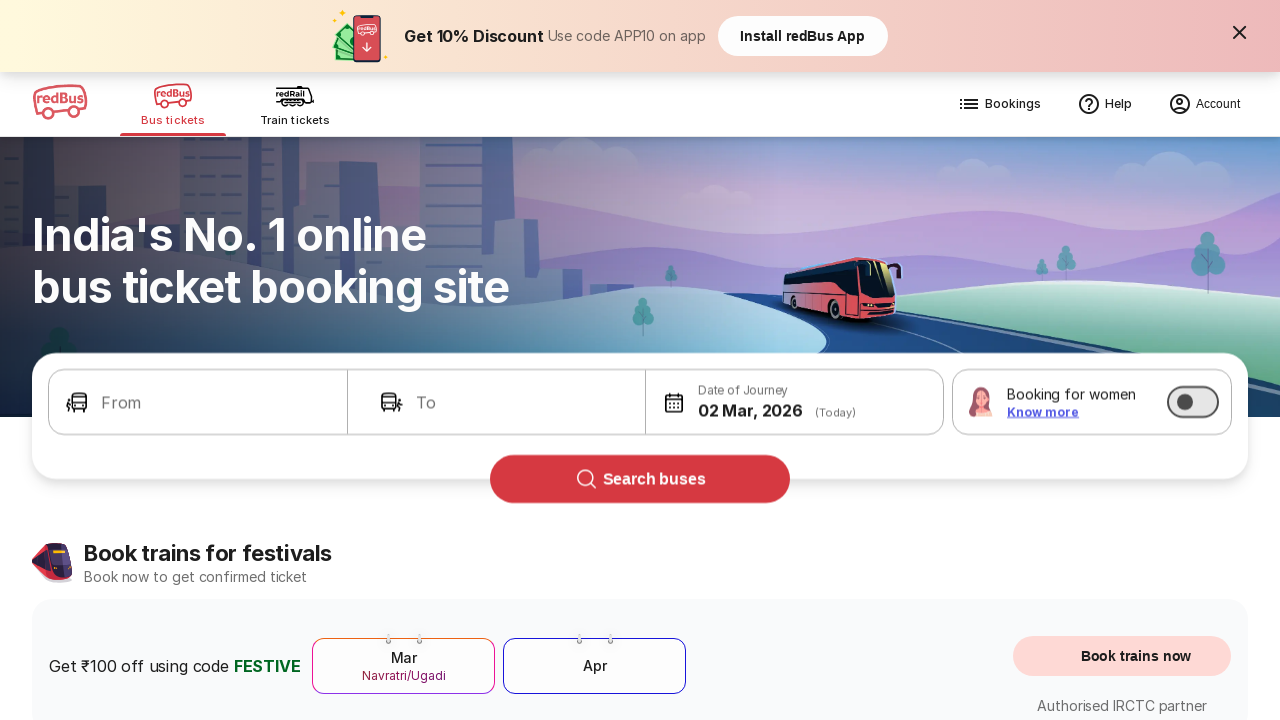

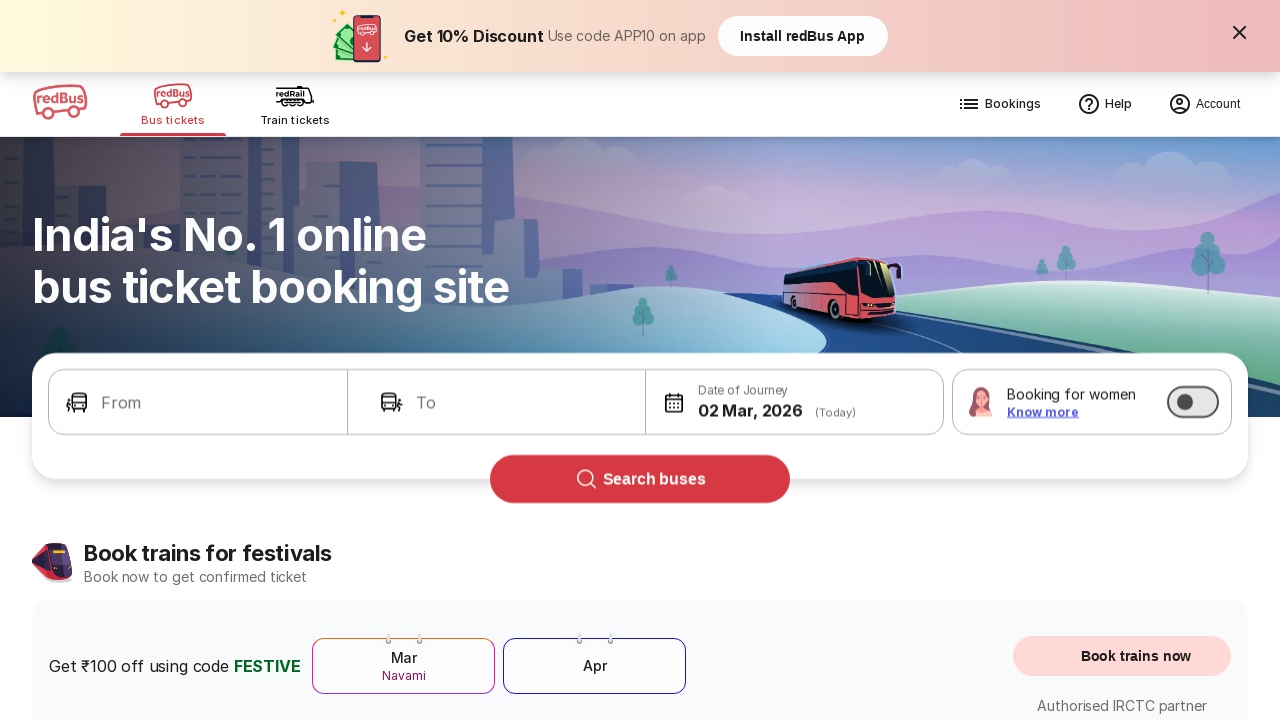